Tests tooltip functionality by hovering over an input field and verifying the tooltip content appears

Starting URL: https://jqueryui.com/resources/demos/tooltip/default.html

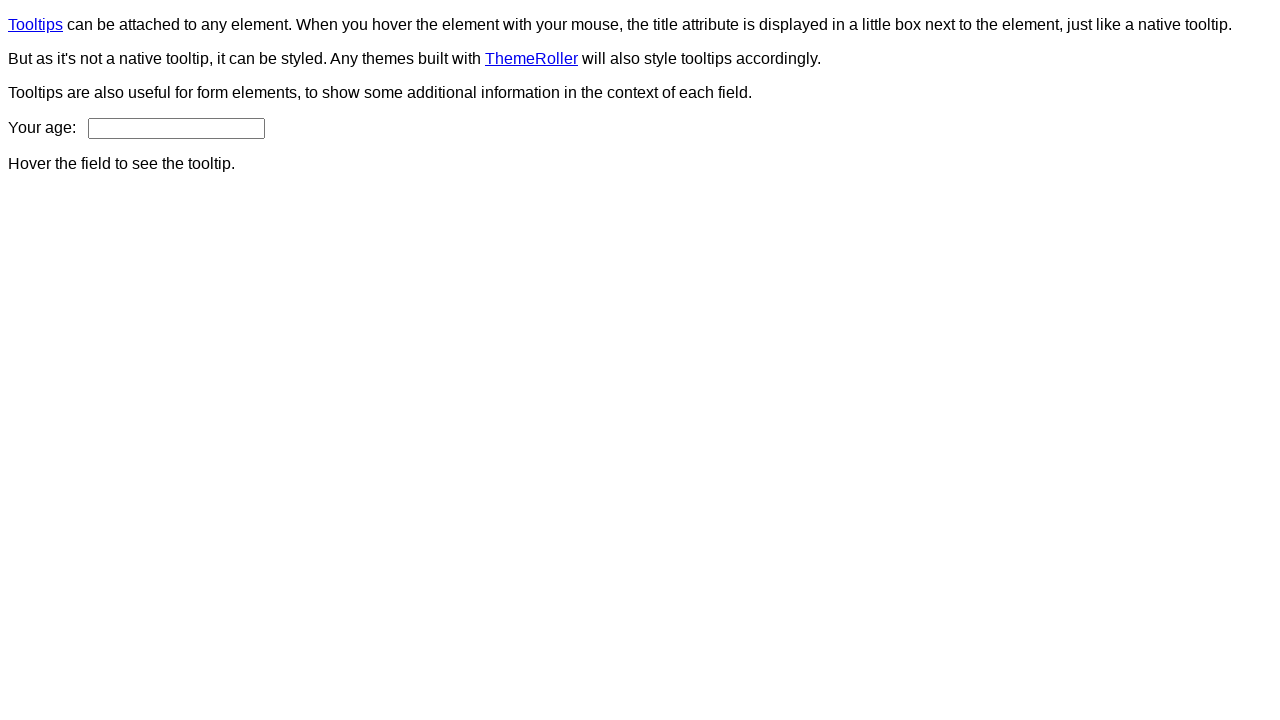

Hovered over age input field to trigger tooltip at (176, 128) on input#age
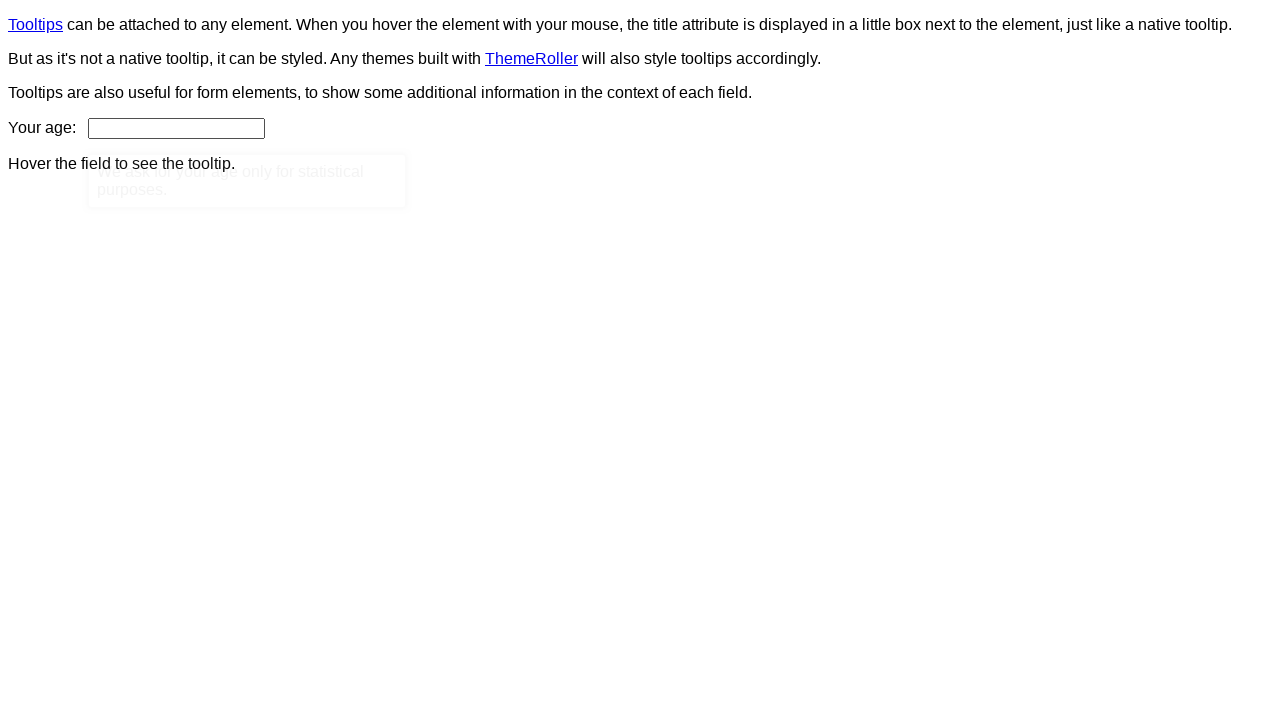

Tooltip appeared and is now visible
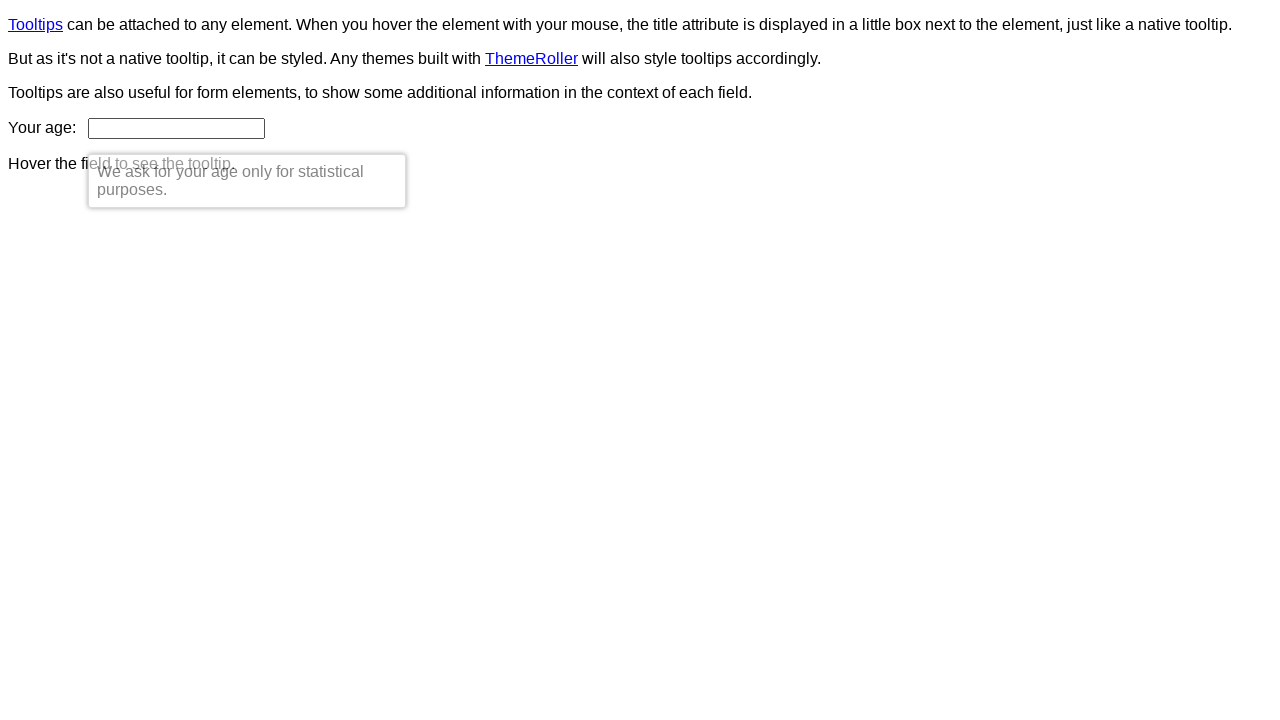

Verified tooltip content matches expected text: 'We ask for your age only for statistical purposes.'
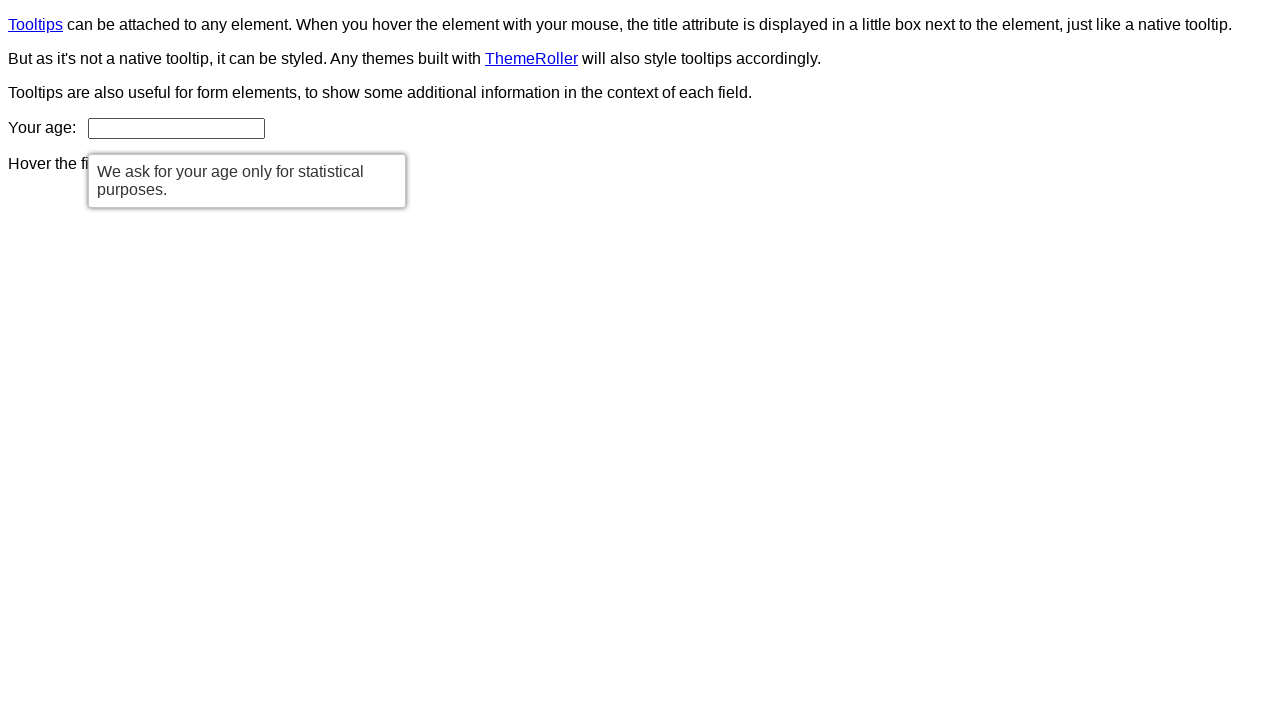

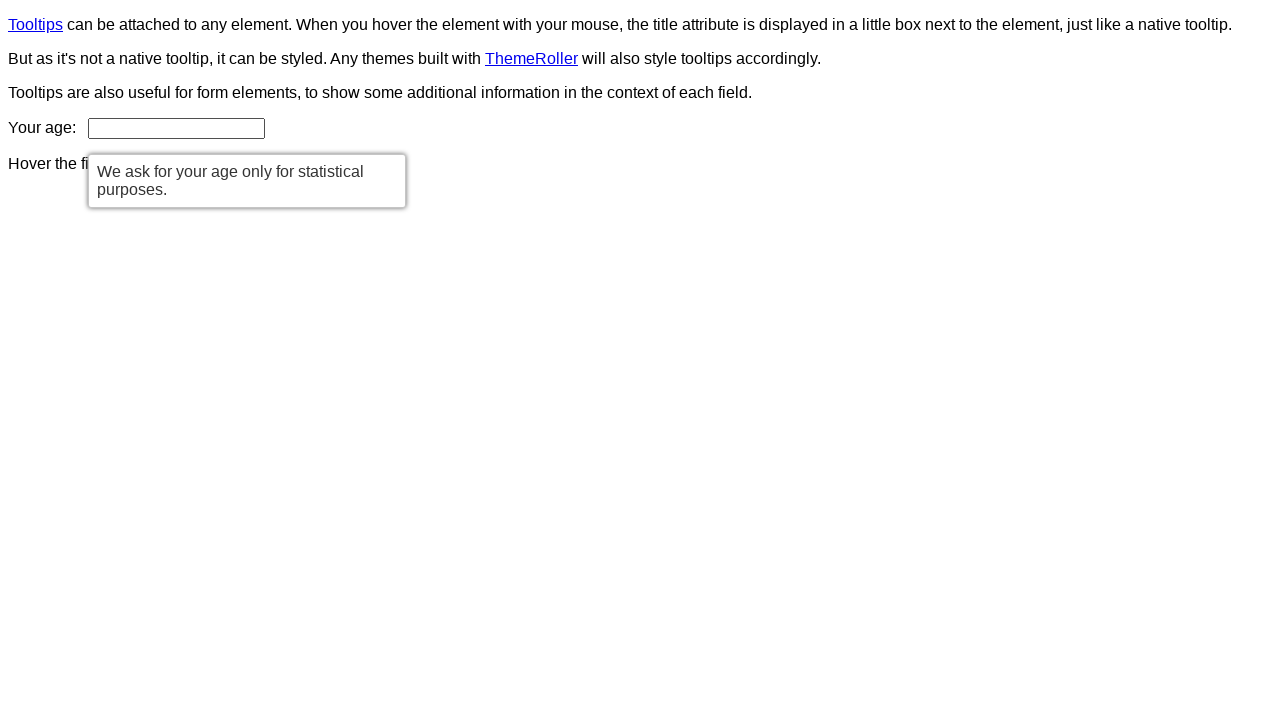